Navigates to the WebdriverIO website and verifies the page loads by waiting for the title to be present

Starting URL: https://webdriver.io

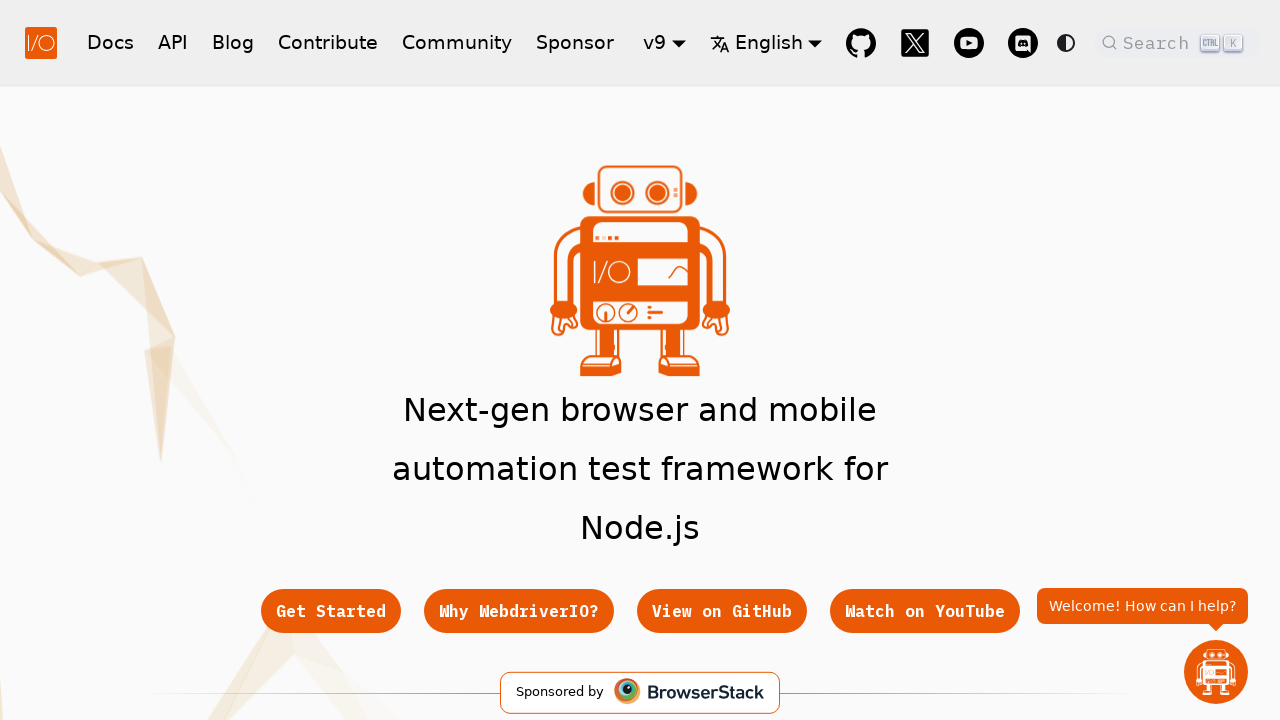

Navigated to WebdriverIO website at https://webdriver.io
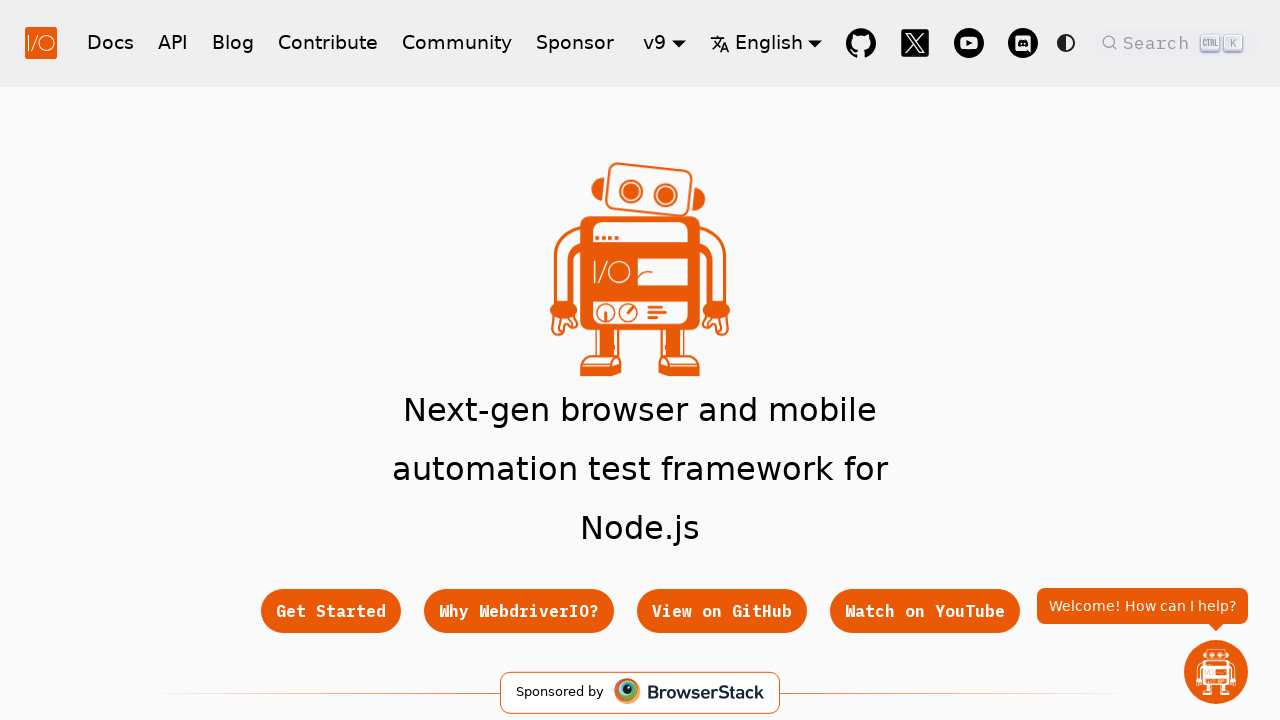

Page DOM content fully loaded
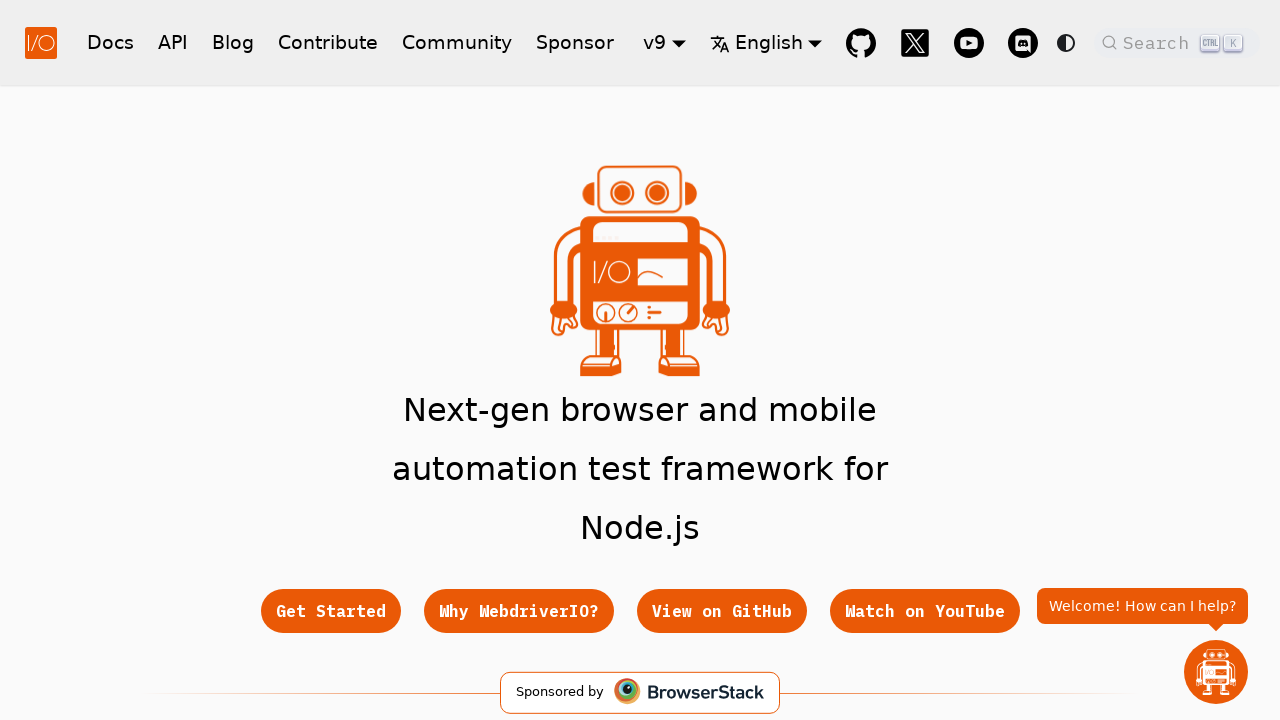

Verified page title contains 'WebdriverIO'
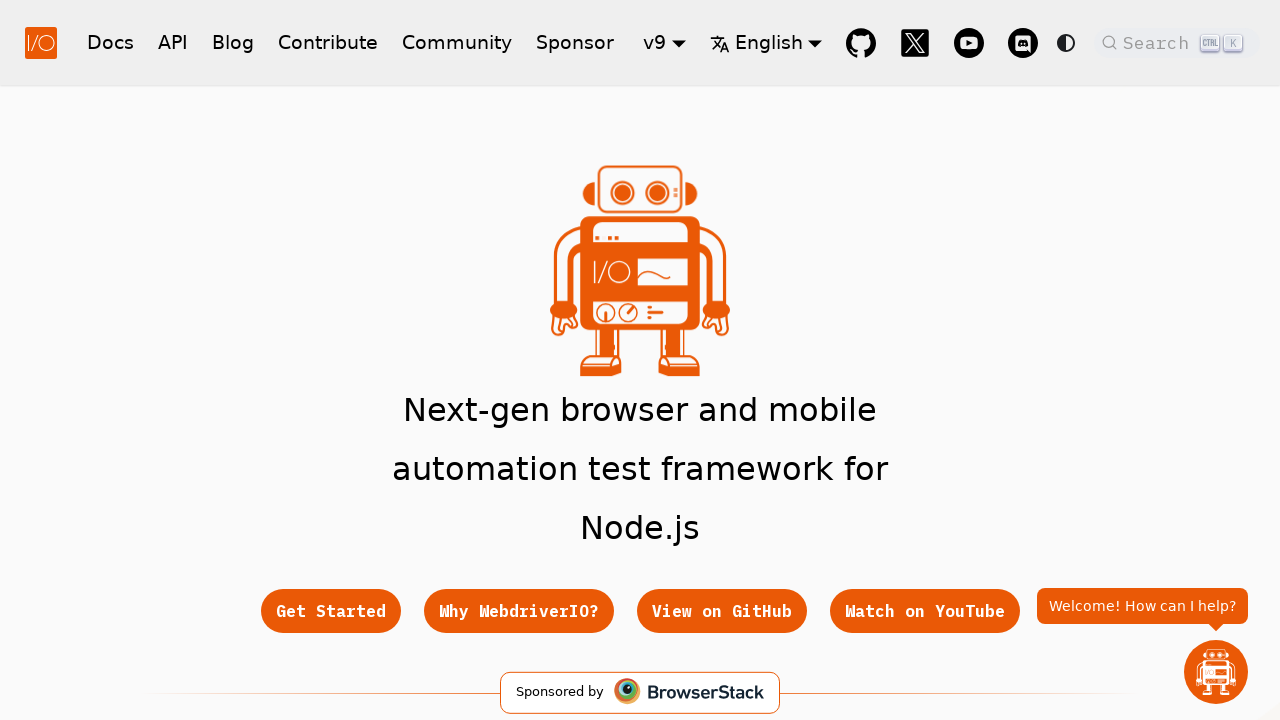

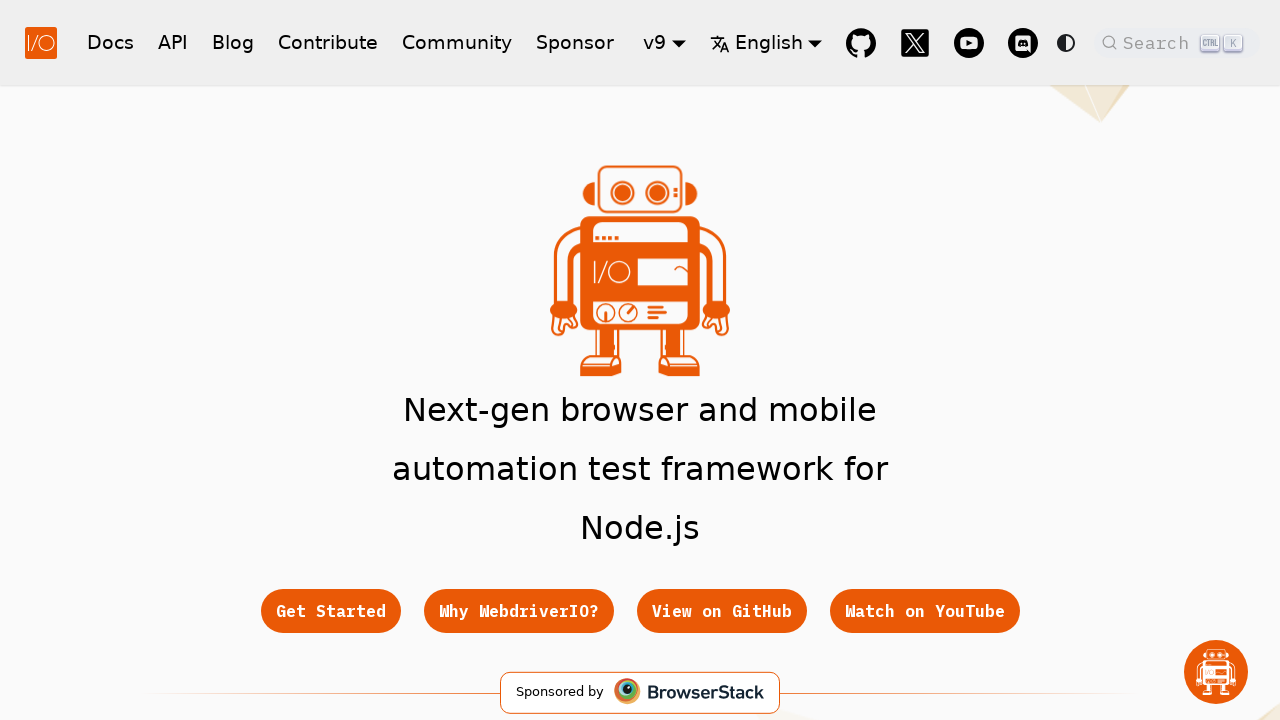